Tests DuckDuckGo search functionality by entering a search query and verifying the page title updates with the search results.

Starting URL: https://duckduckgo.com

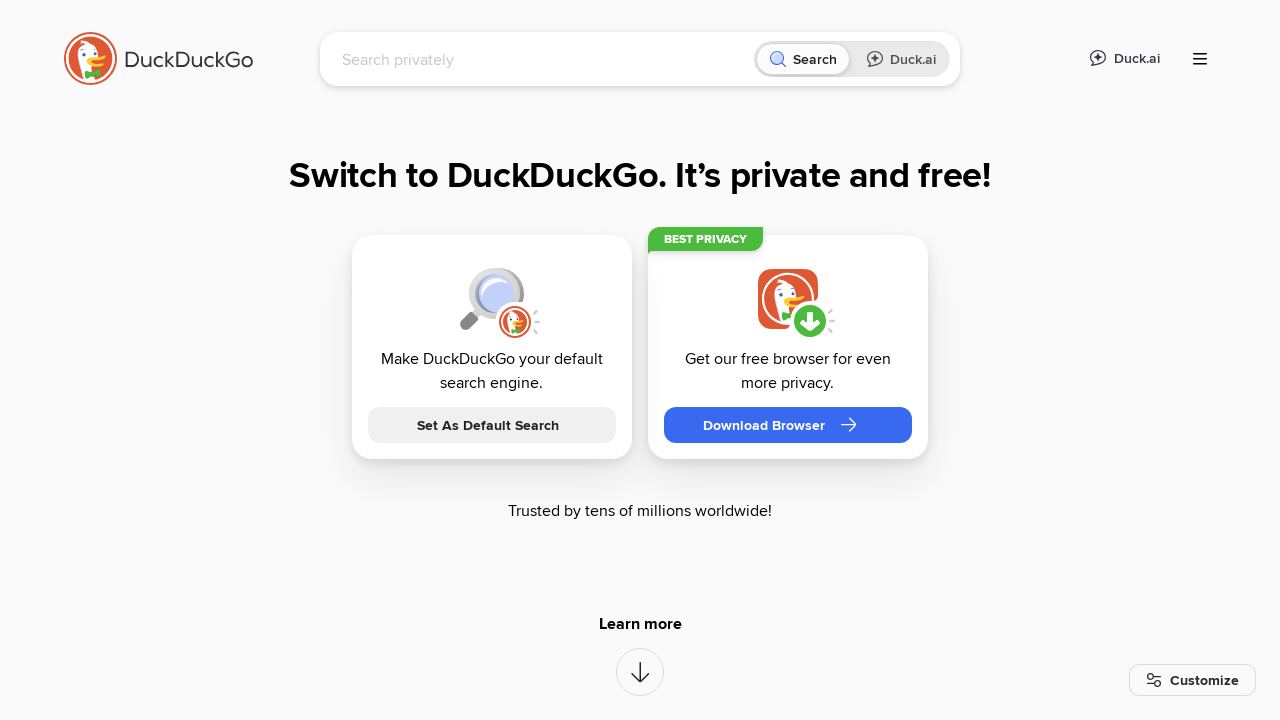

Filled search box with 'WebDriver' query on input[name='q']
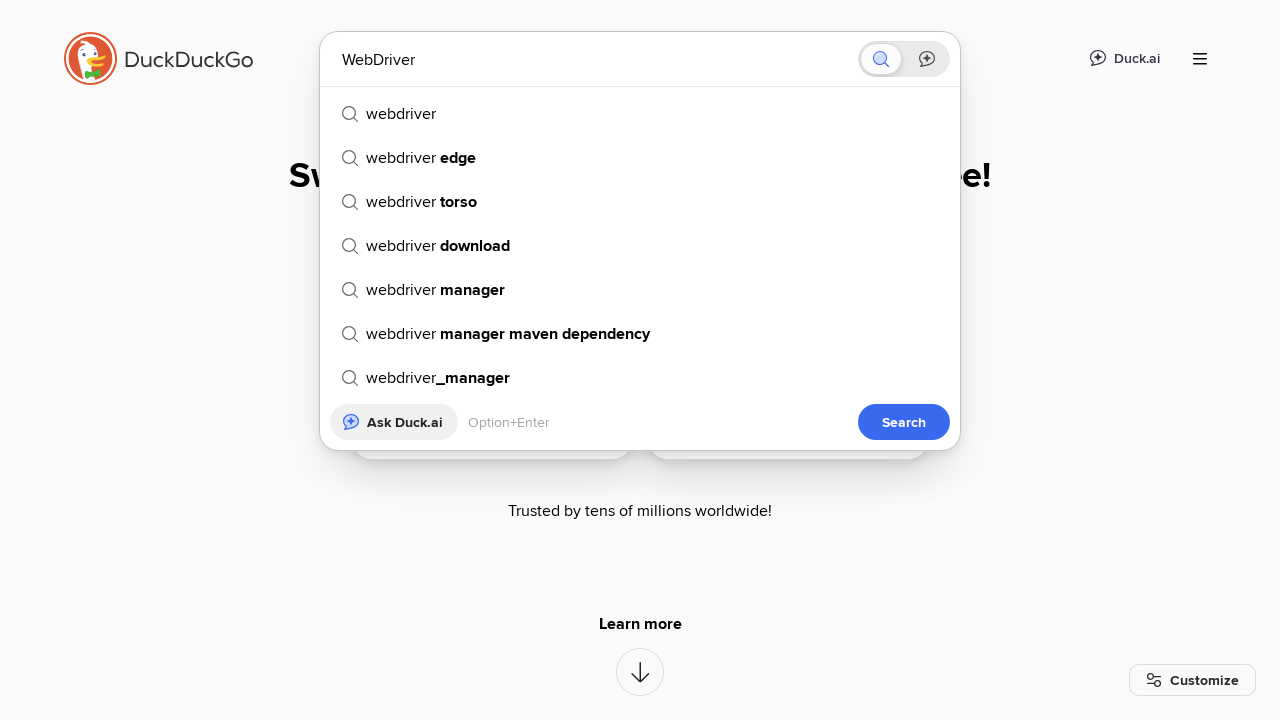

Pressed Enter to submit search query on input[name='q']
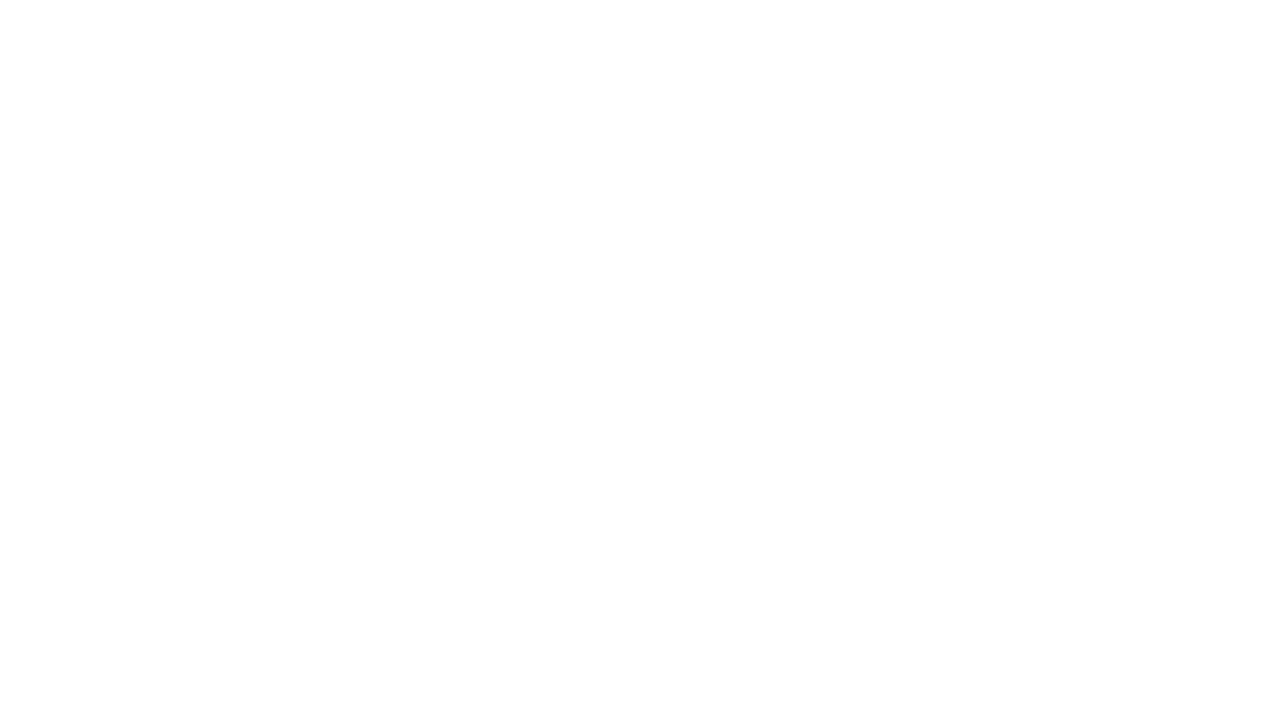

Page title updated with search results containing 'WebDriver'
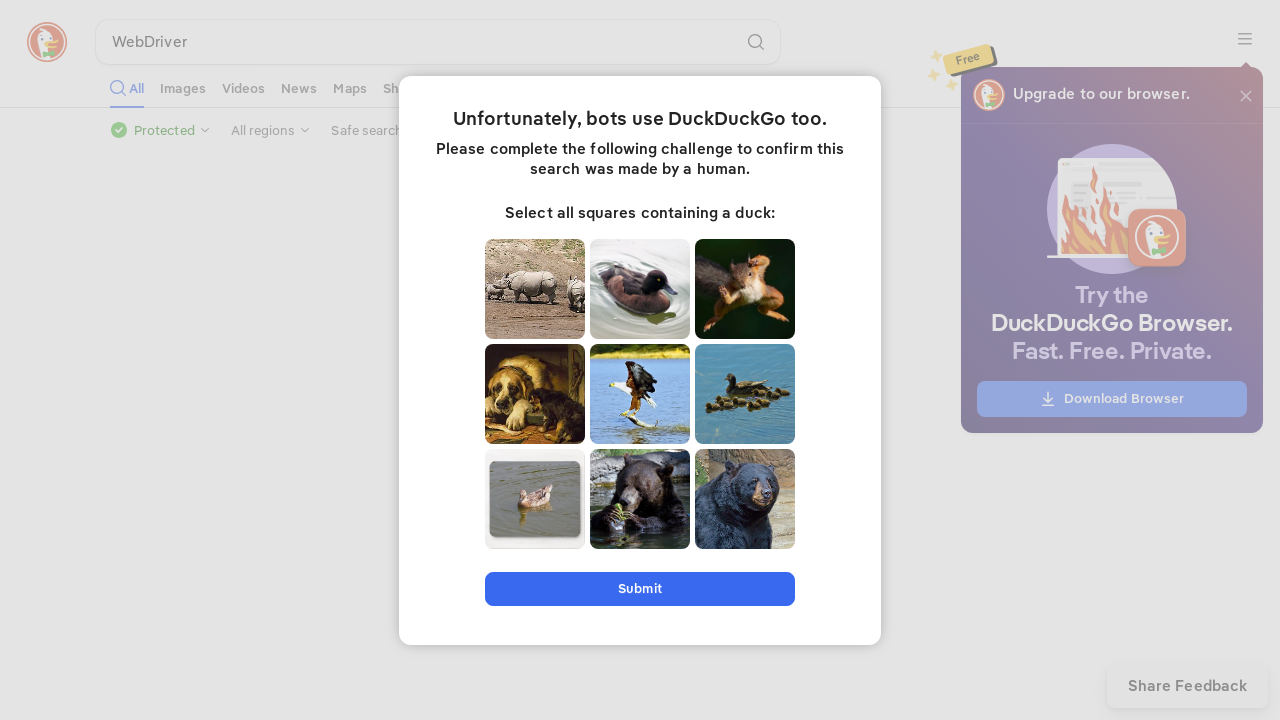

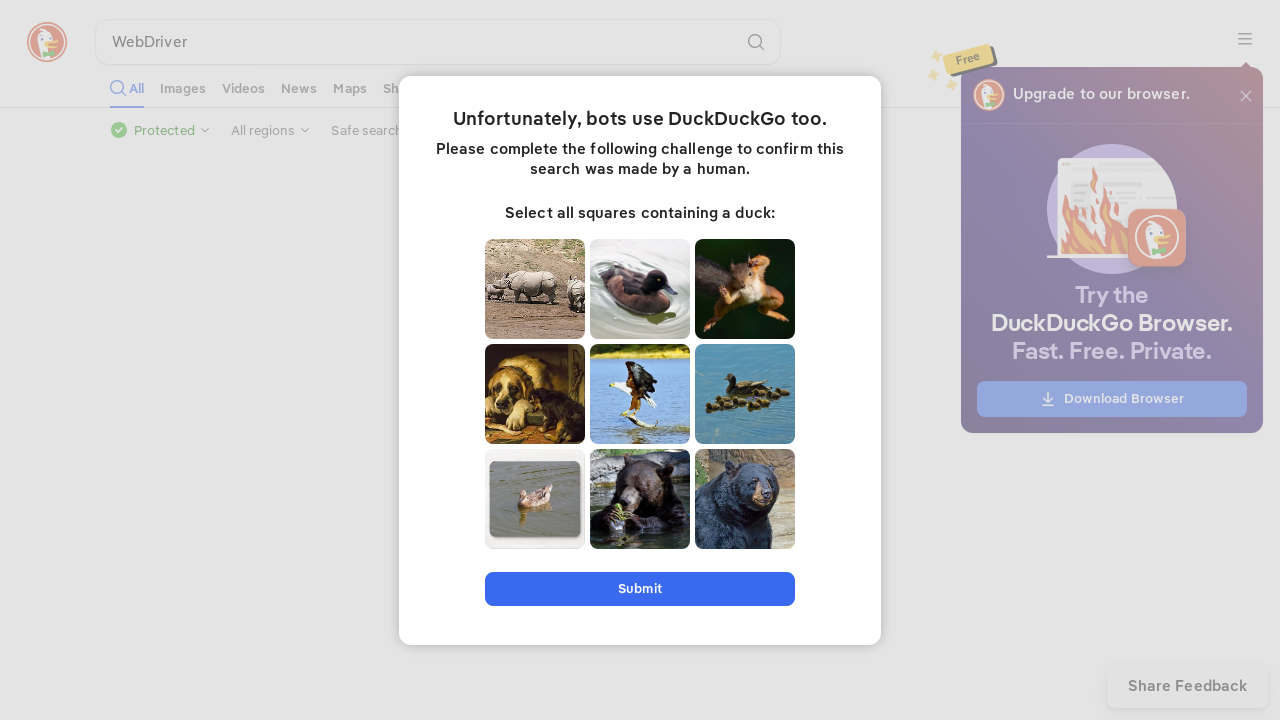